Tests search functionality by searching for an exact book title "Agile Testing" and verifying that exactly one book is visible with the matching title

Starting URL: https://automationbookstore.dev/

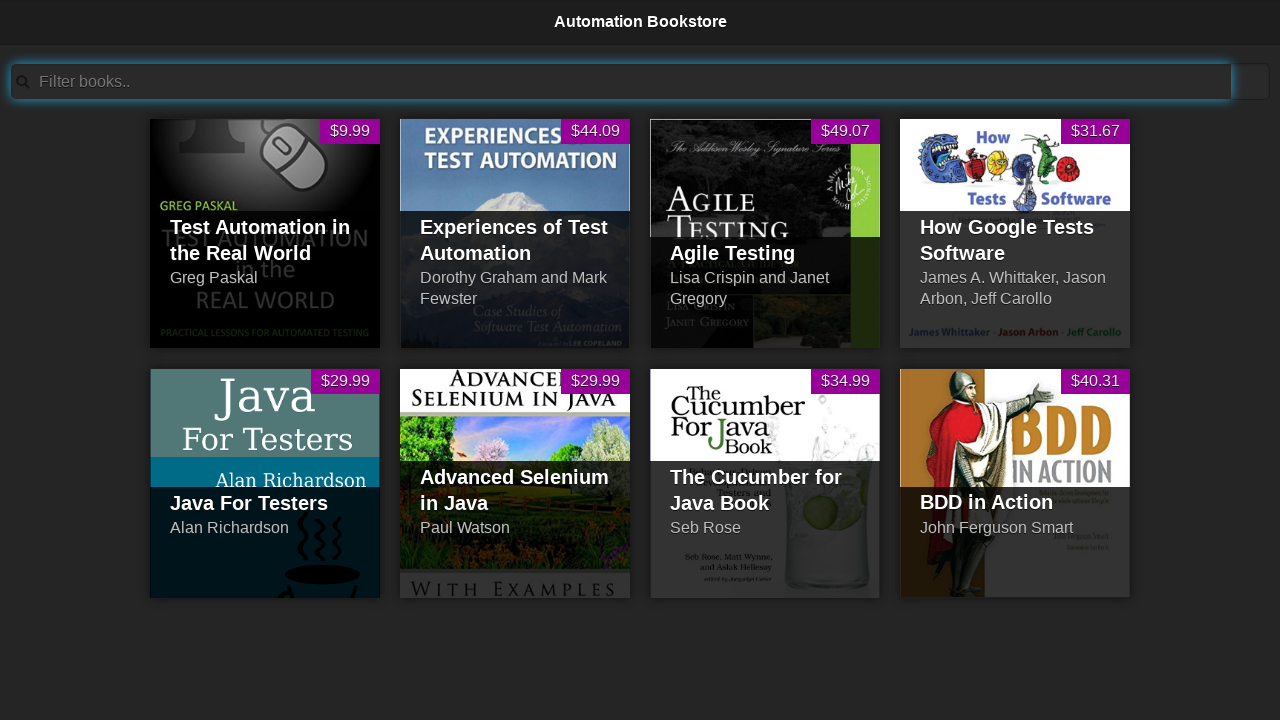

Filled search bar with 'Agile Testing' on #searchBar
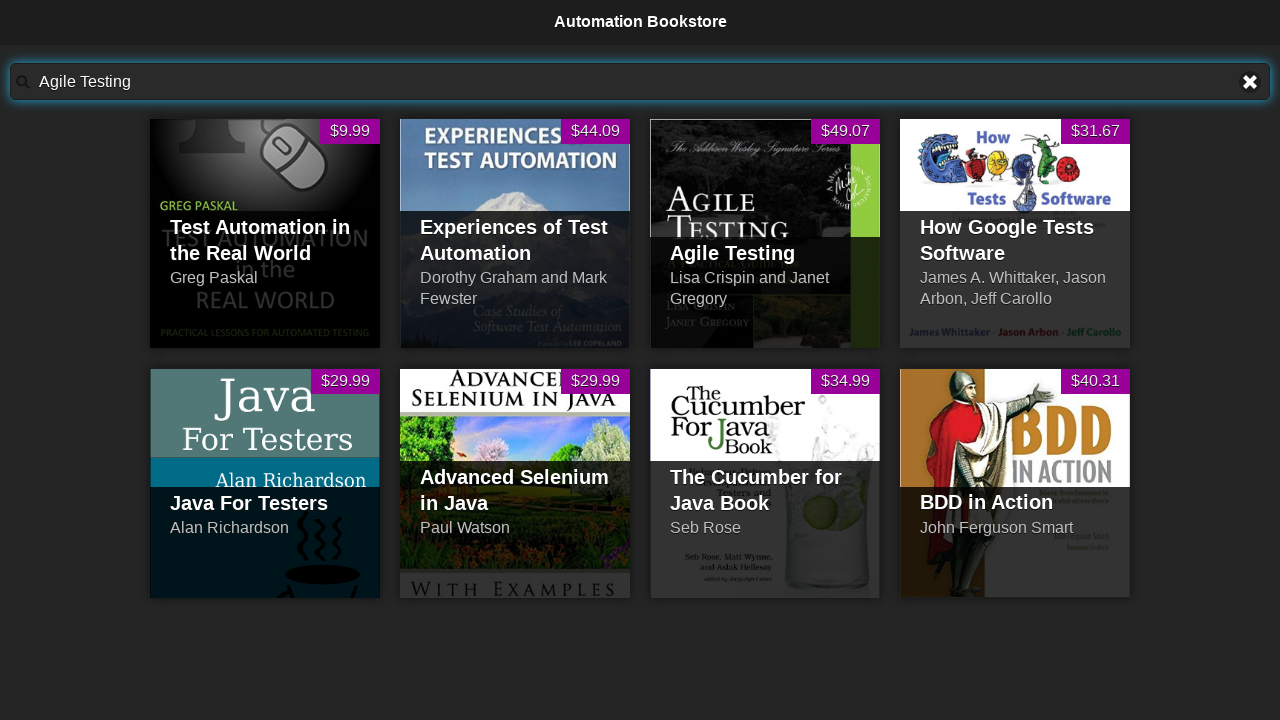

Waited 500ms for search results to filter
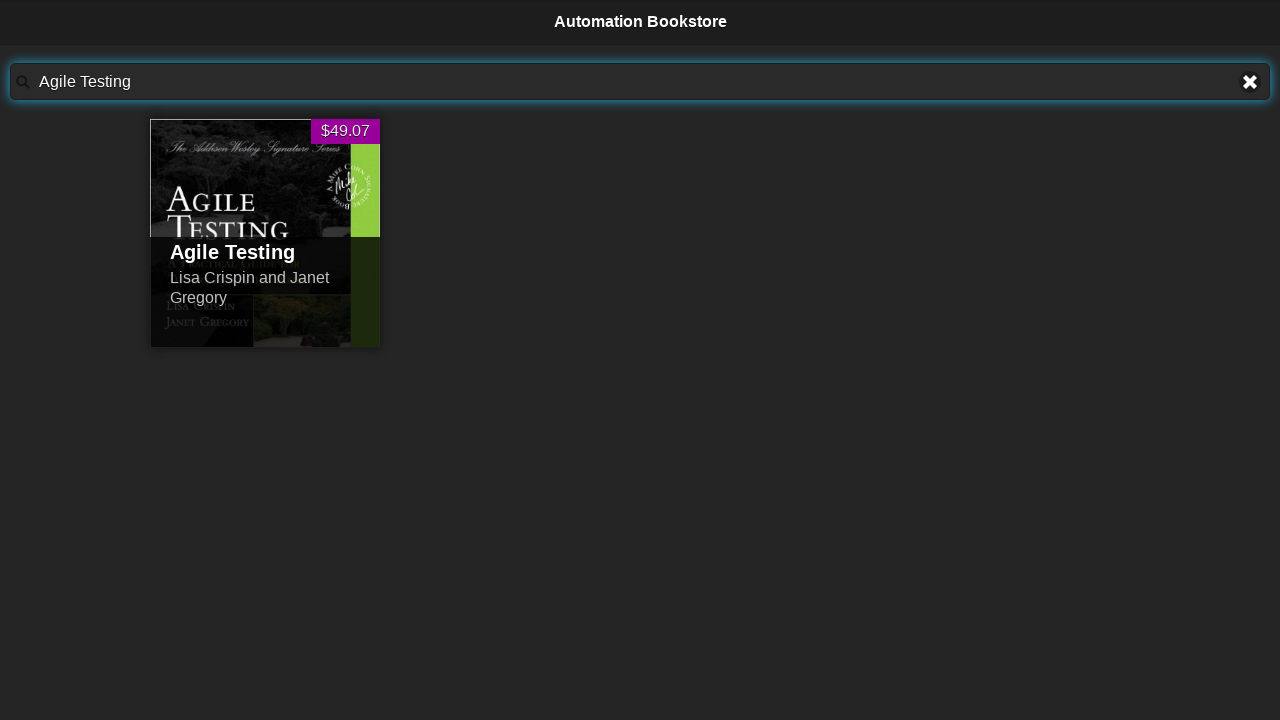

Located visible books using complex selector
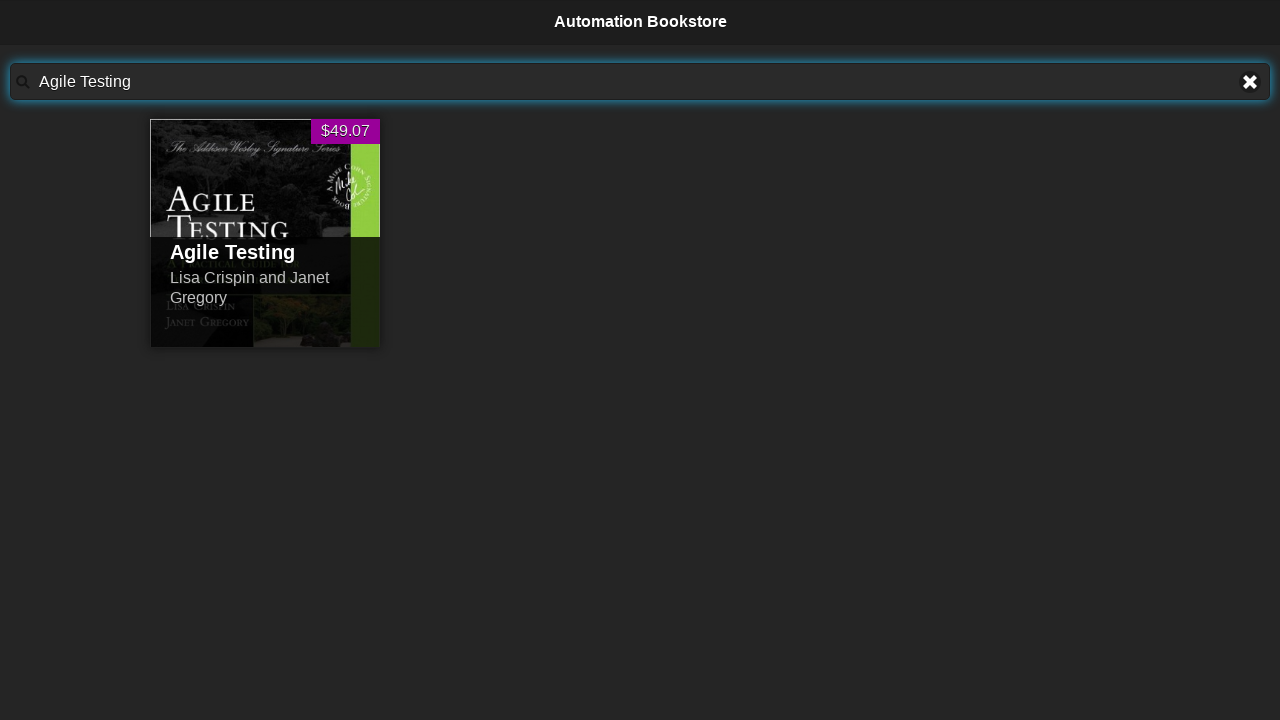

Located visible books with empty class attribute
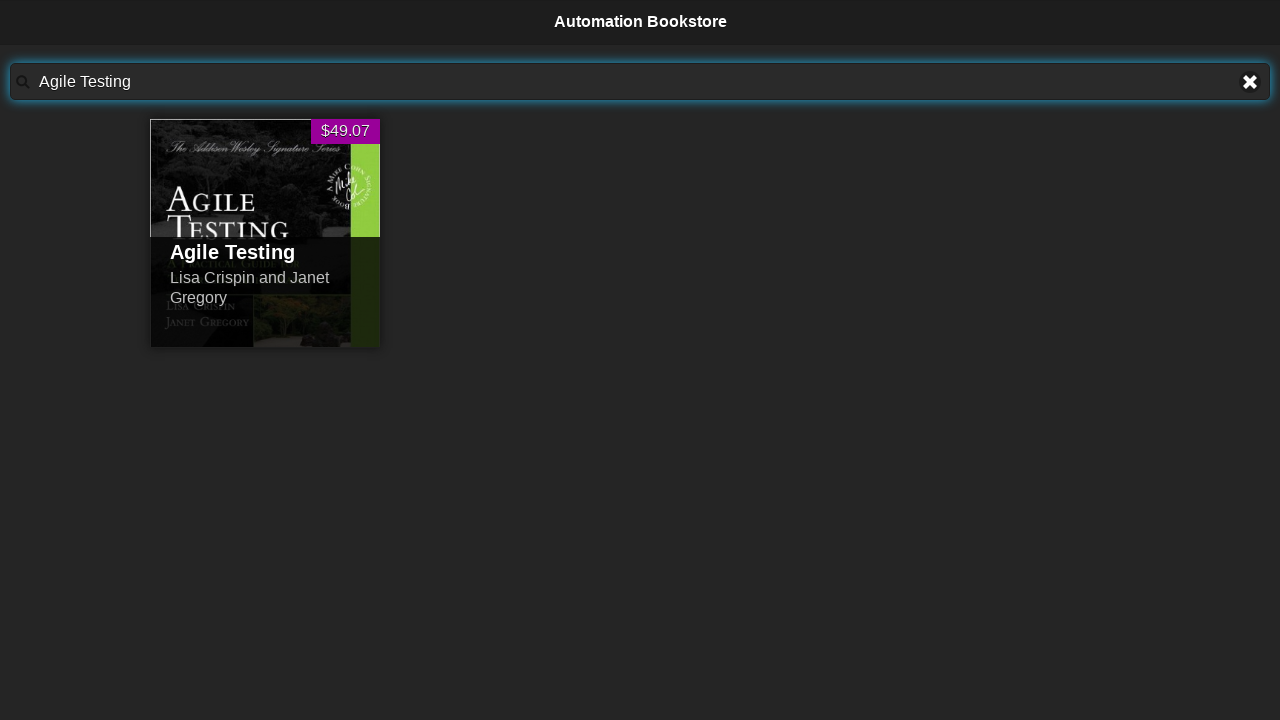

Waited for at least one visible book to appear in search results
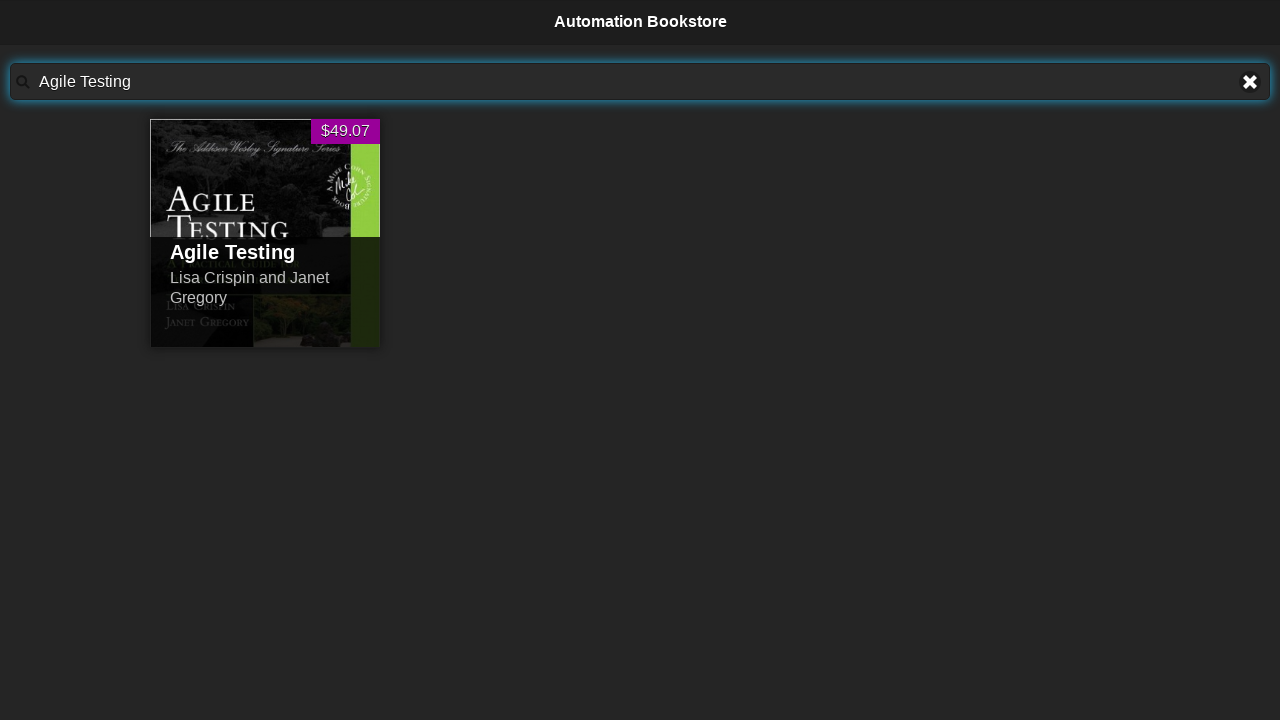

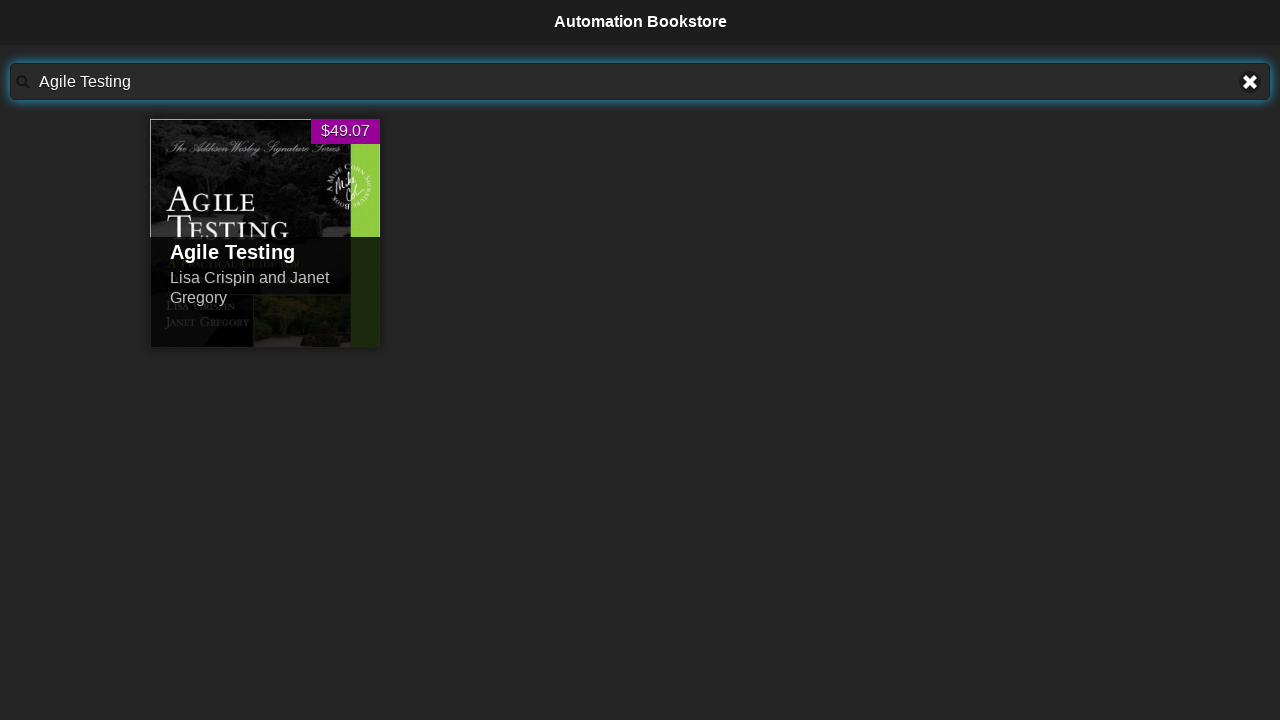